Navigates to Hepsiburada (Turkish e-commerce site) homepage and waits for page to load

Starting URL: https://hepsiburada.com

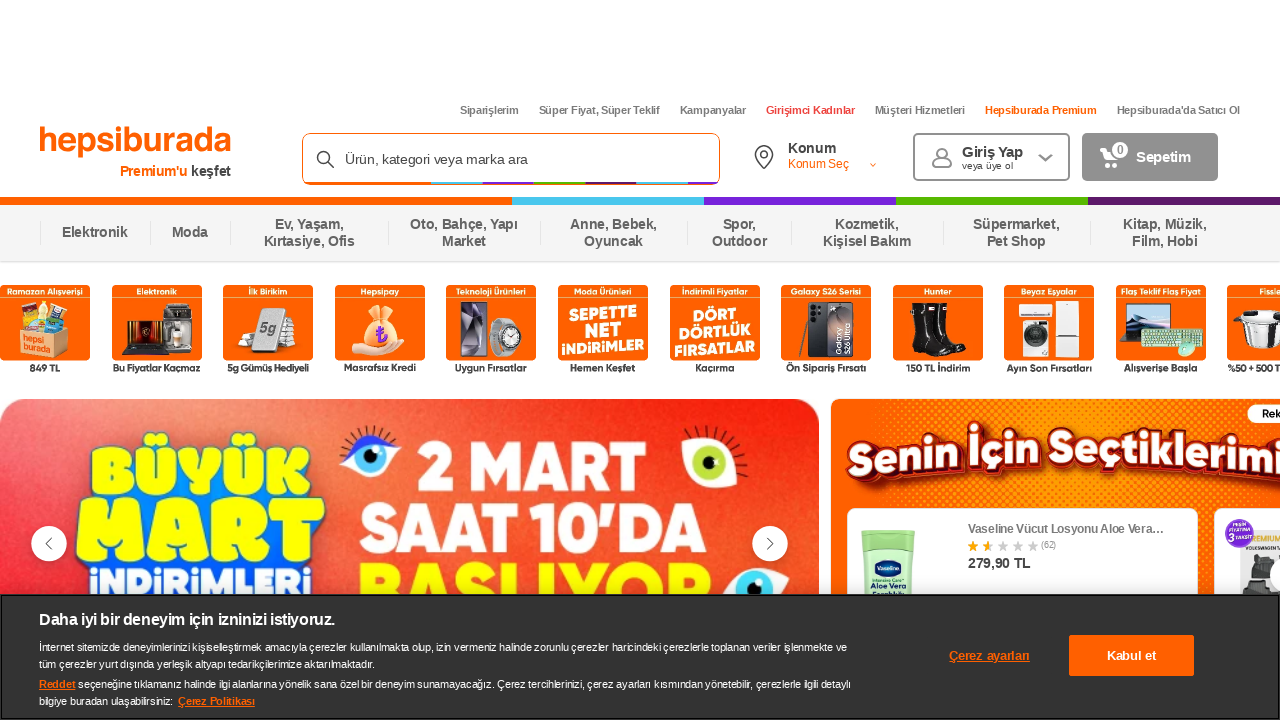

Navigated to Hepsiburada homepage
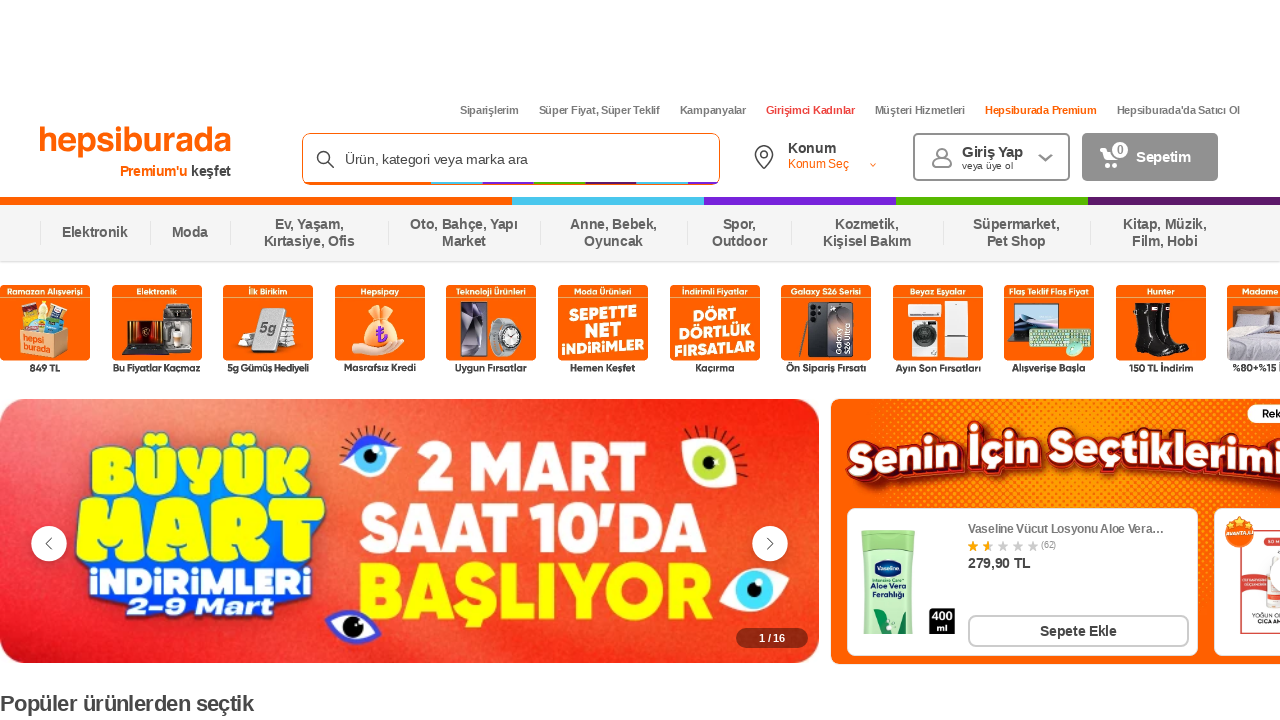

Page DOM content loaded completely
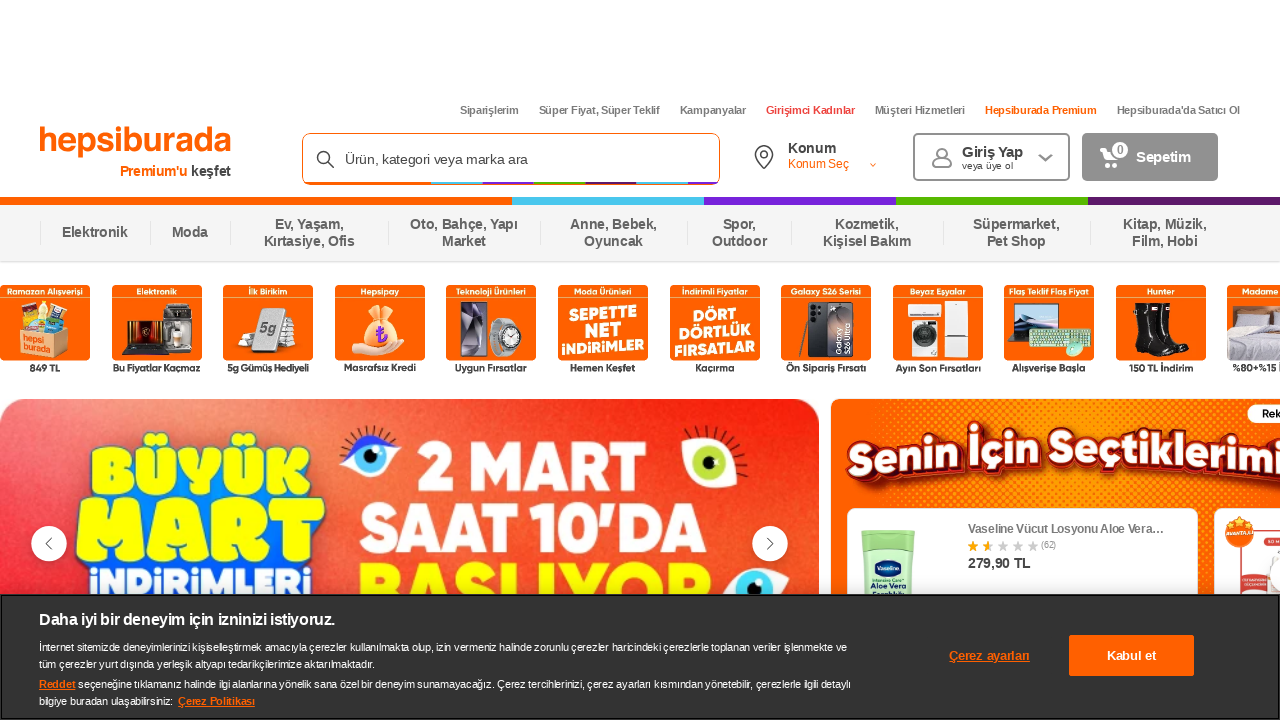

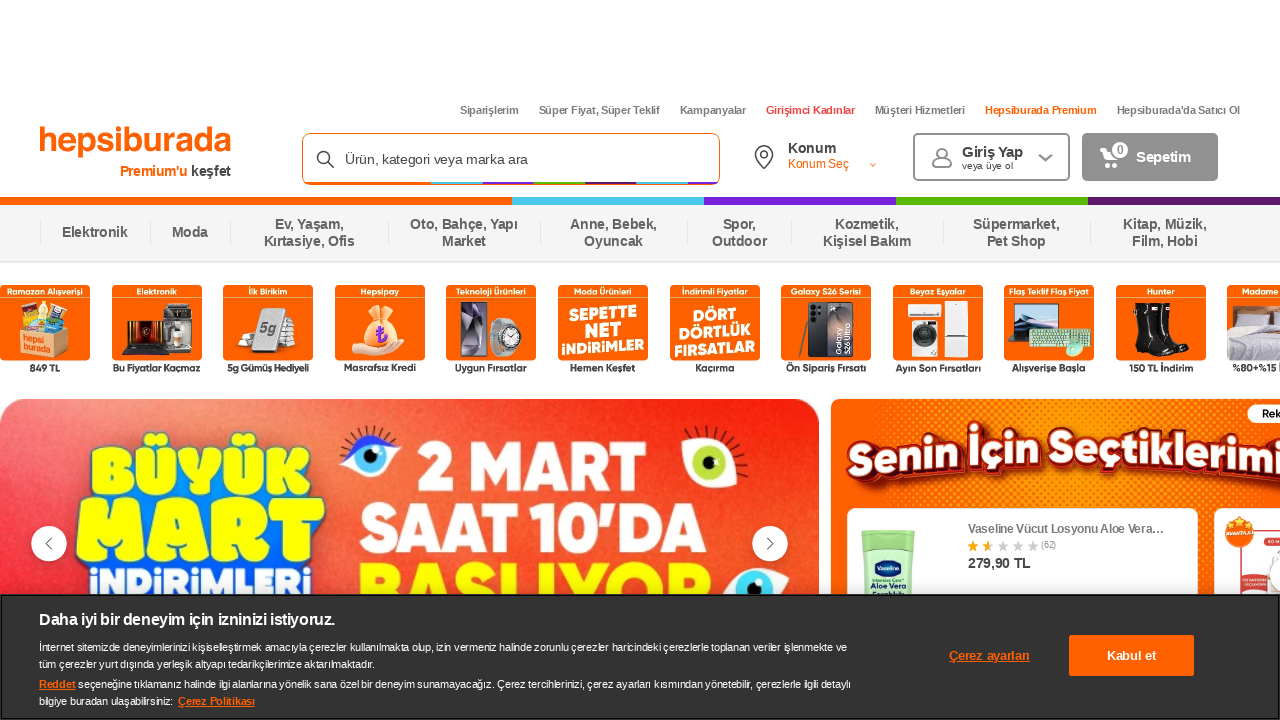